Tests e-commerce cart functionality by adding specific vegetable items (Cucumber, Brocolli, Beetroot, Carrot) to cart, proceeding to checkout, and applying a promo code to verify discount functionality.

Starting URL: https://rahulshettyacademy.com/seleniumPractise/#/

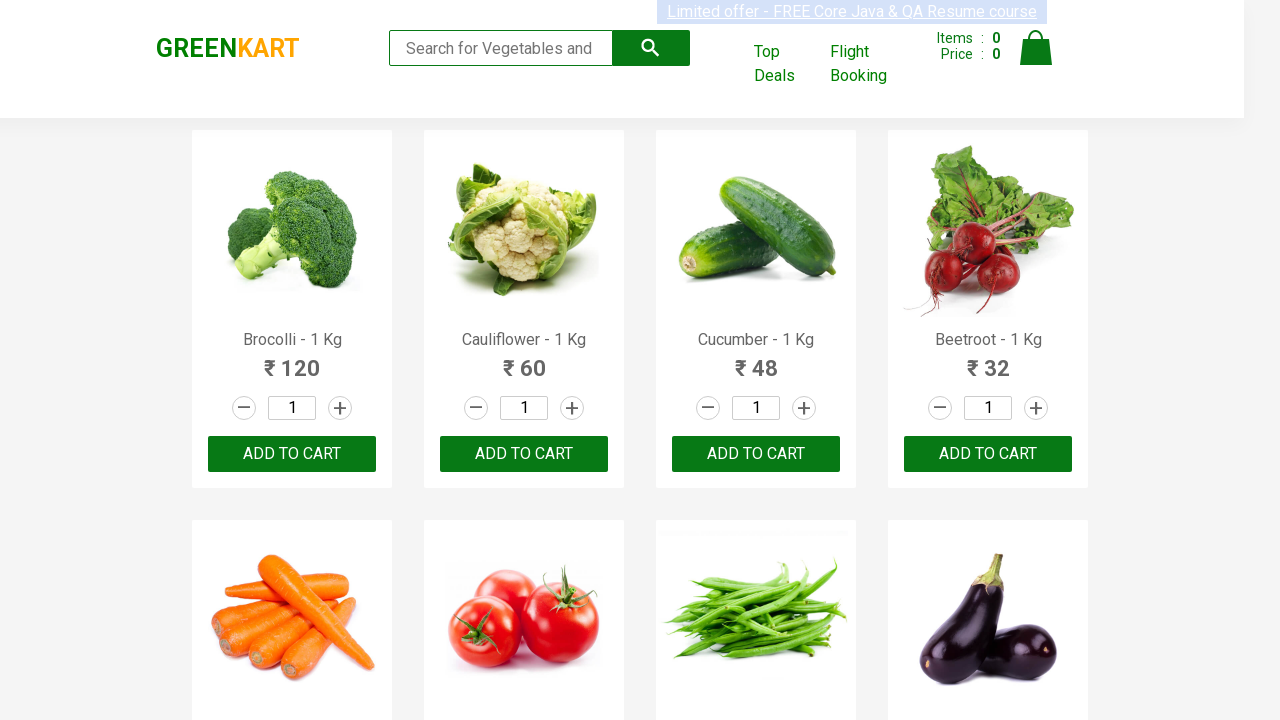

Waited for product names to load
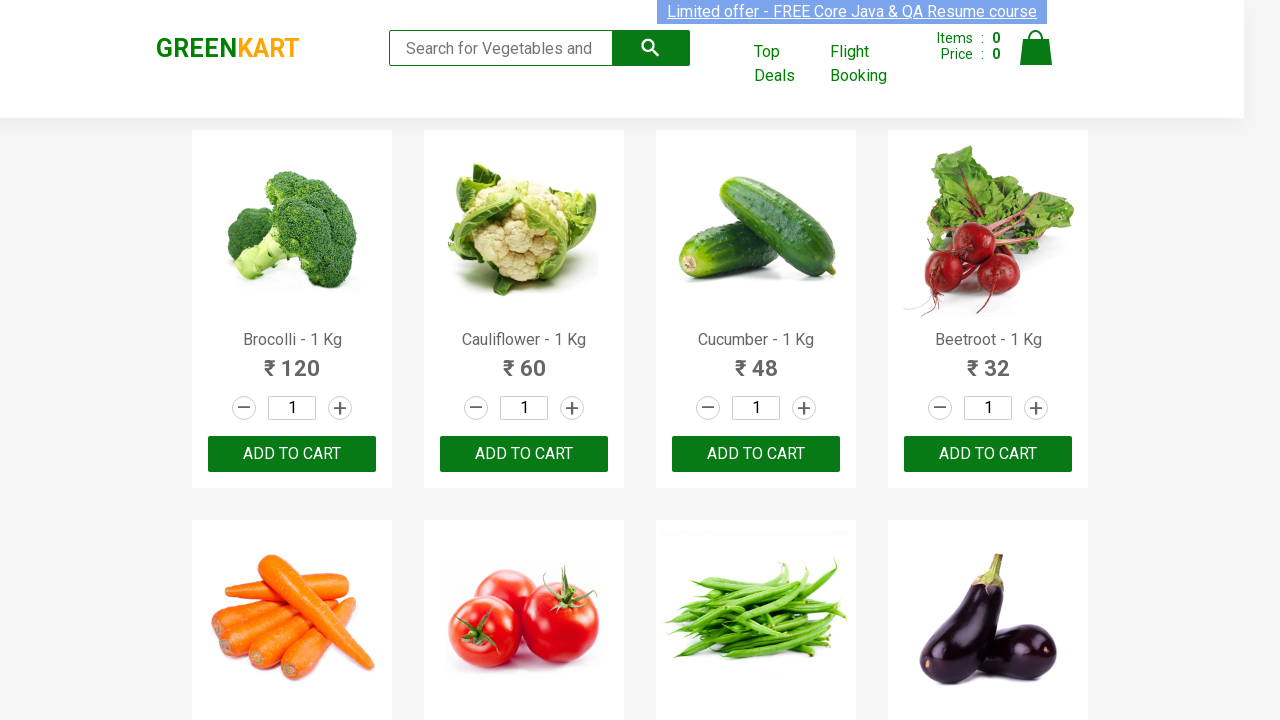

Retrieved all product elements from page
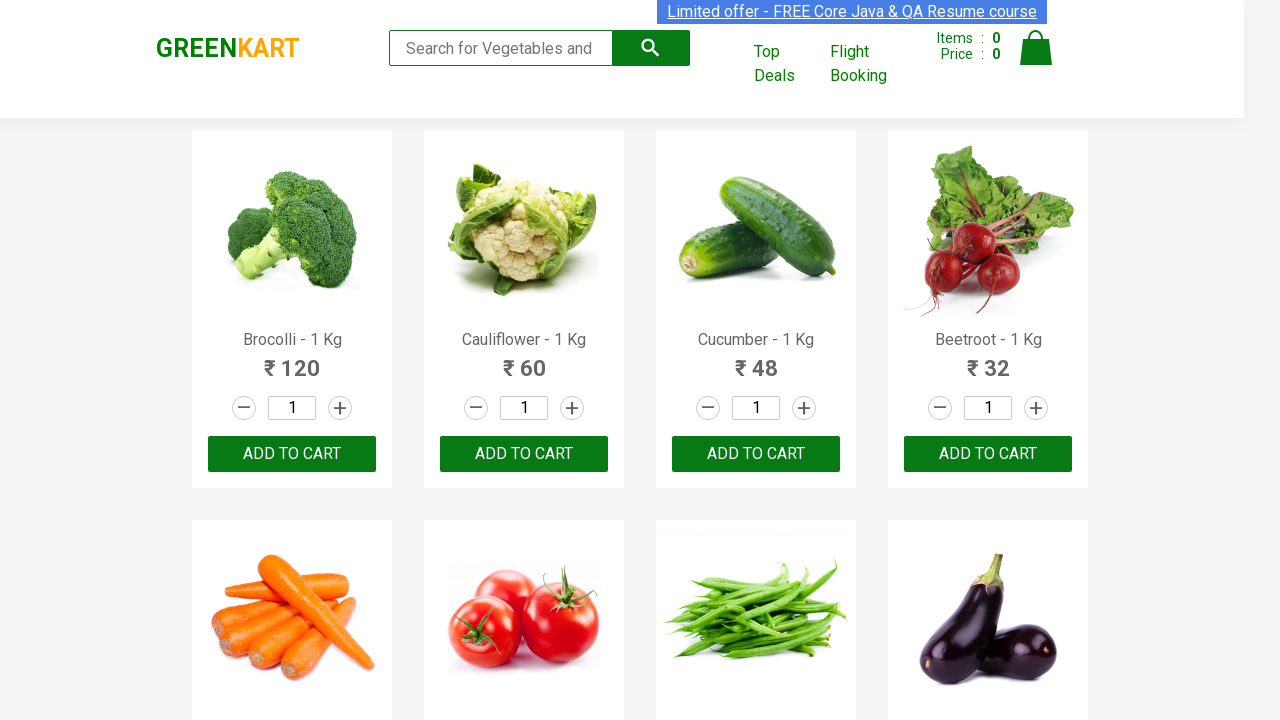

Added Brocolli to cart at (292, 454) on xpath=//div[@class='product-action'] >> nth=0
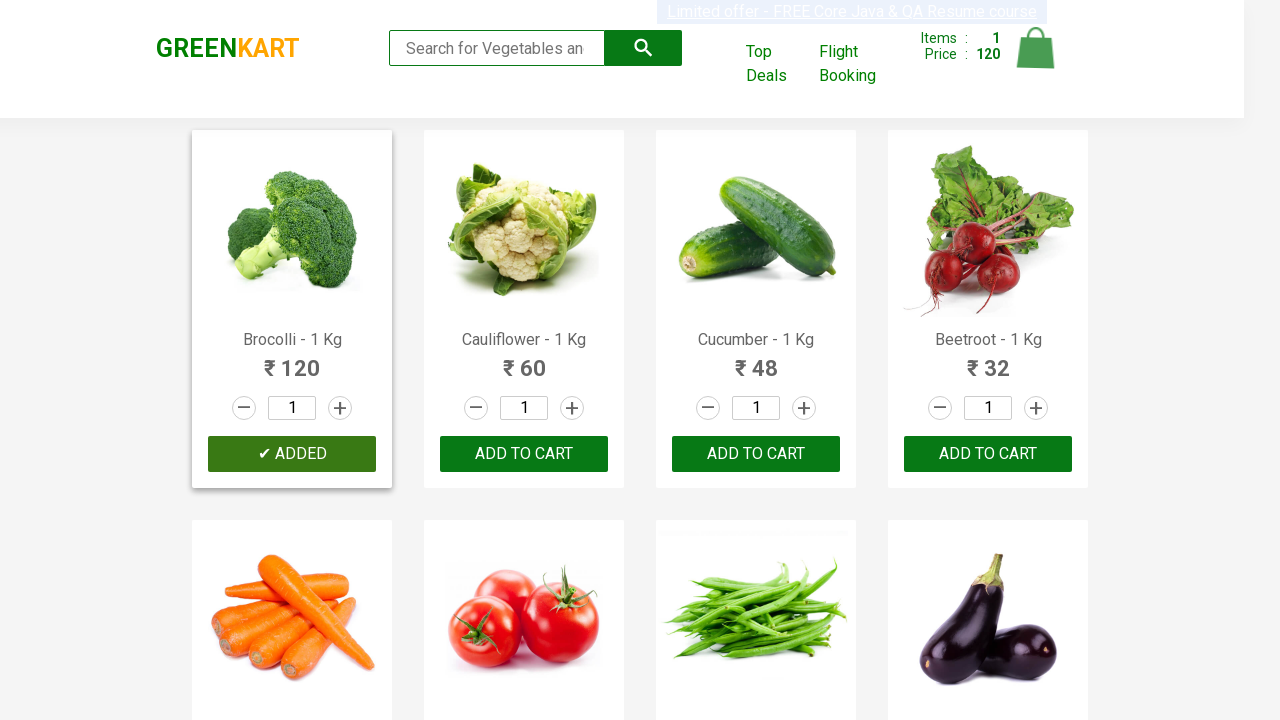

Added Cucumber to cart at (756, 454) on xpath=//div[@class='product-action'] >> nth=2
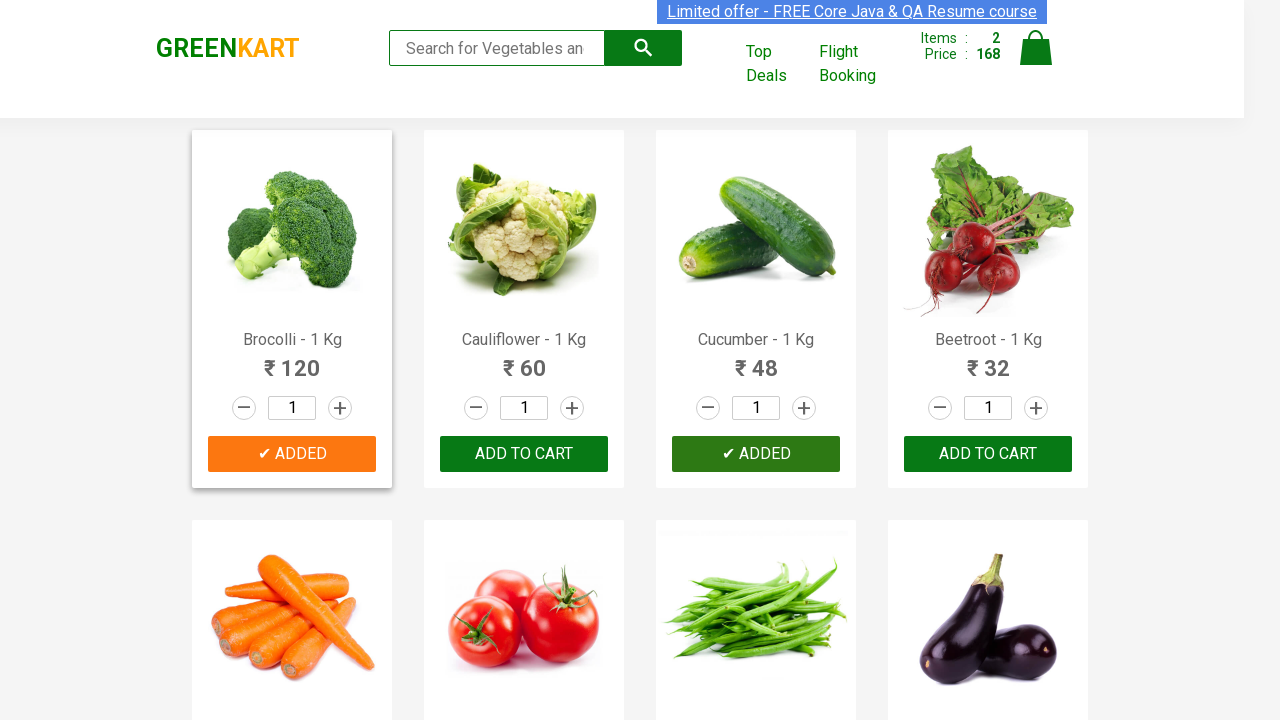

Added Beetroot to cart at (988, 454) on xpath=//div[@class='product-action'] >> nth=3
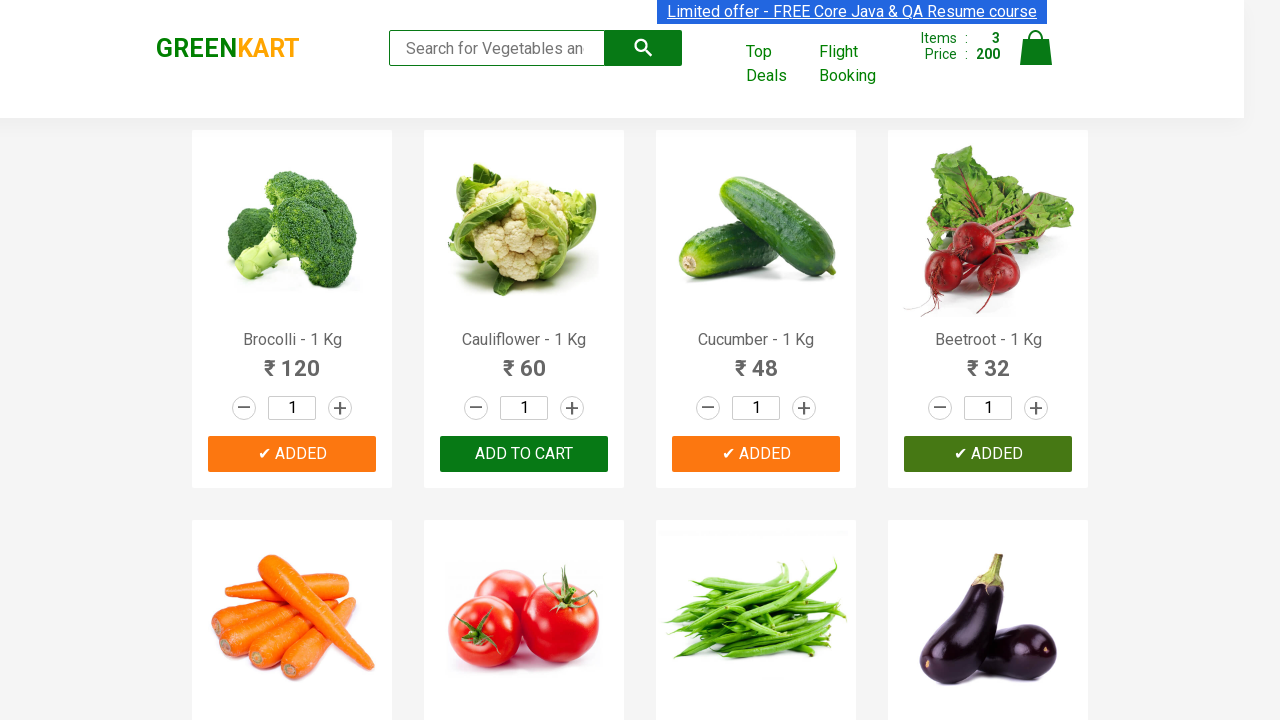

Added Carrot to cart at (292, 360) on xpath=//div[@class='product-action'] >> nth=4
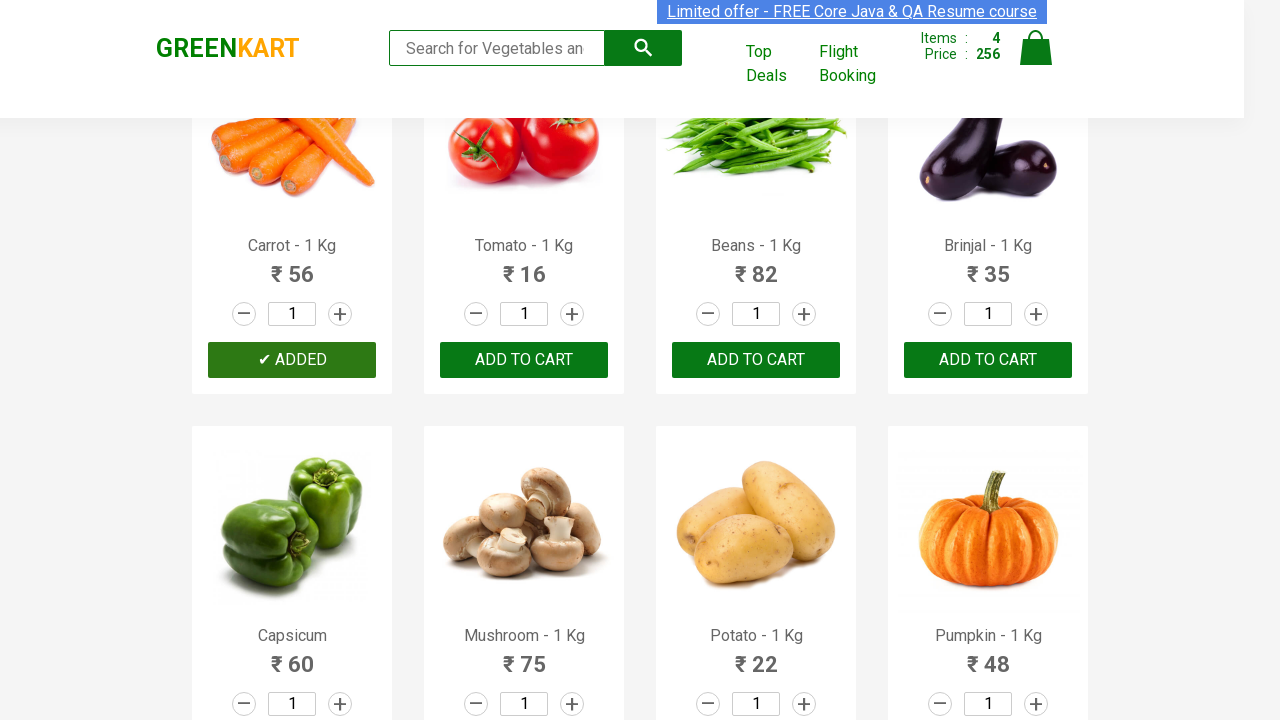

Clicked on cart icon at (1036, 48) on img[alt='Cart']
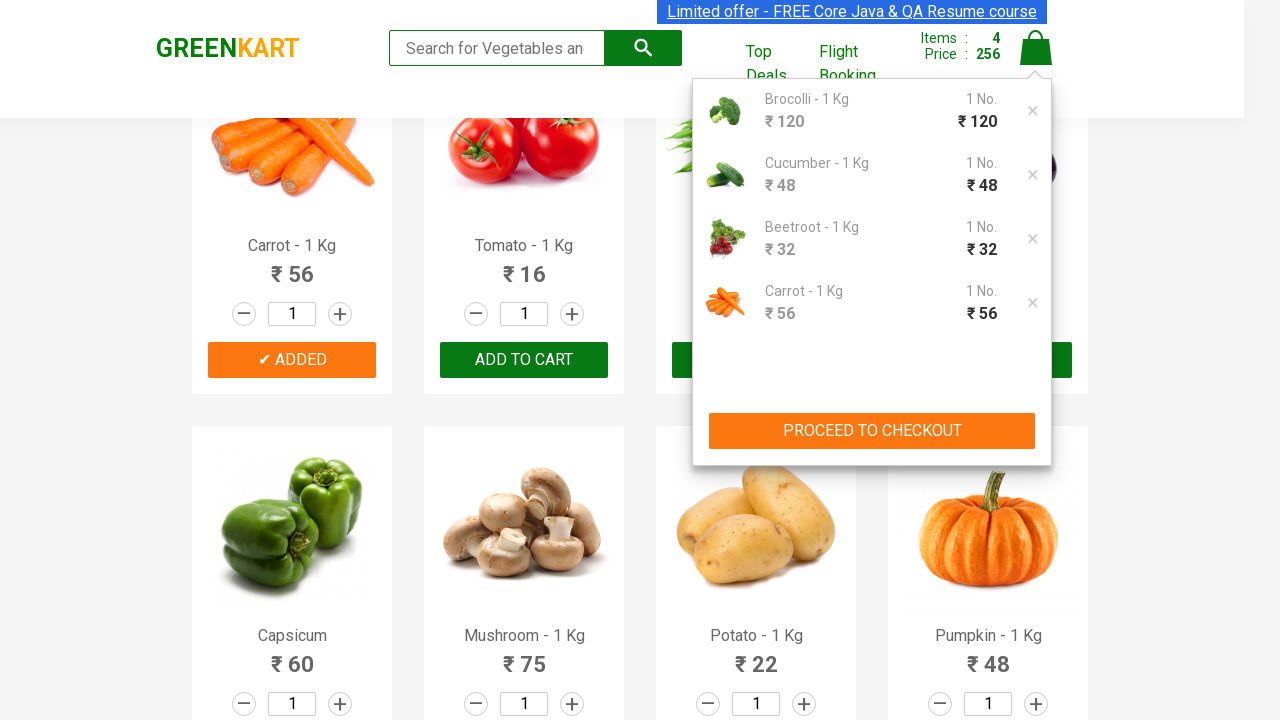

Clicked PROCEED TO CHECKOUT button at (872, 431) on xpath=//button[normalize-space()='PROCEED TO CHECKOUT']
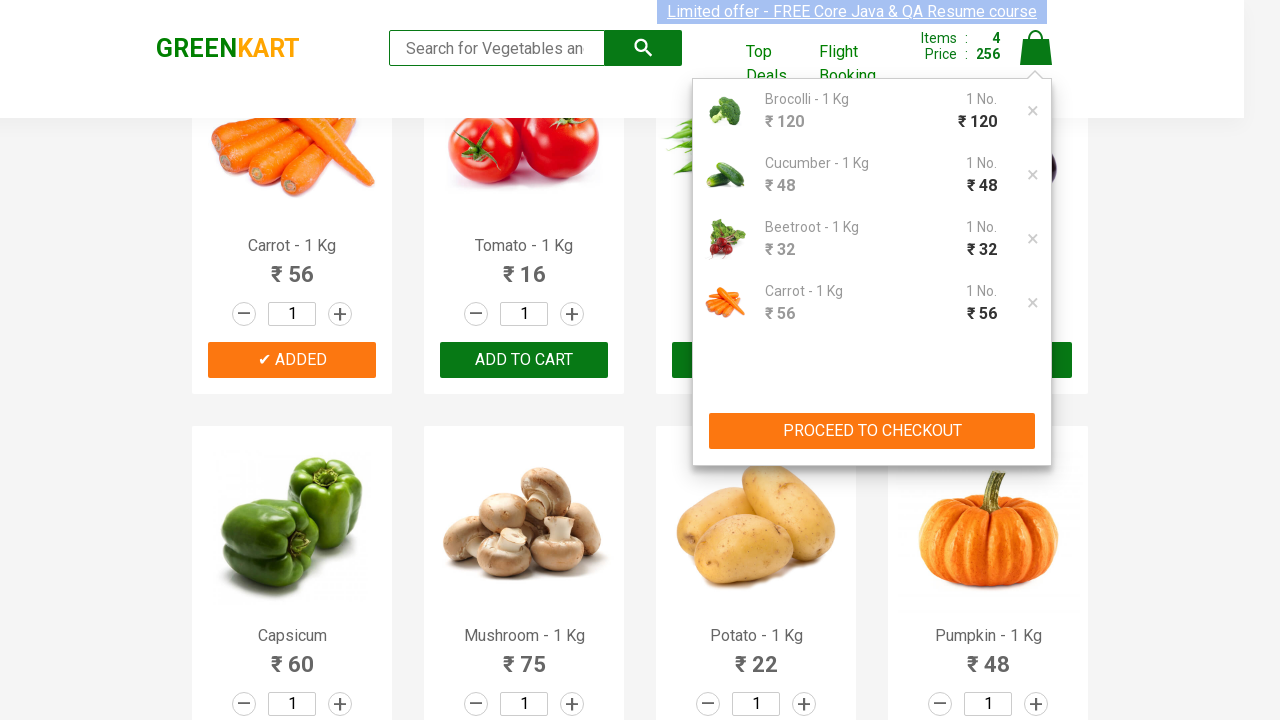

Promo code input field appeared
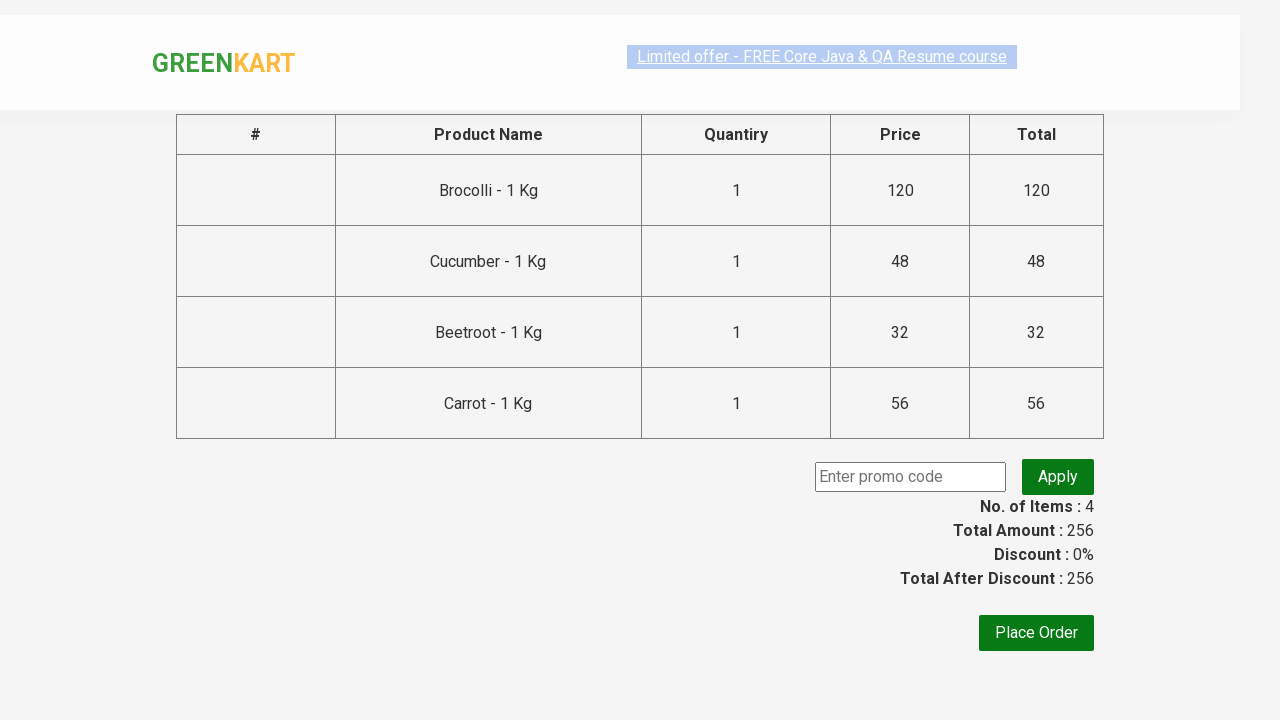

Filled promo code input with 'rahulshettyacademy' on input.promoCode
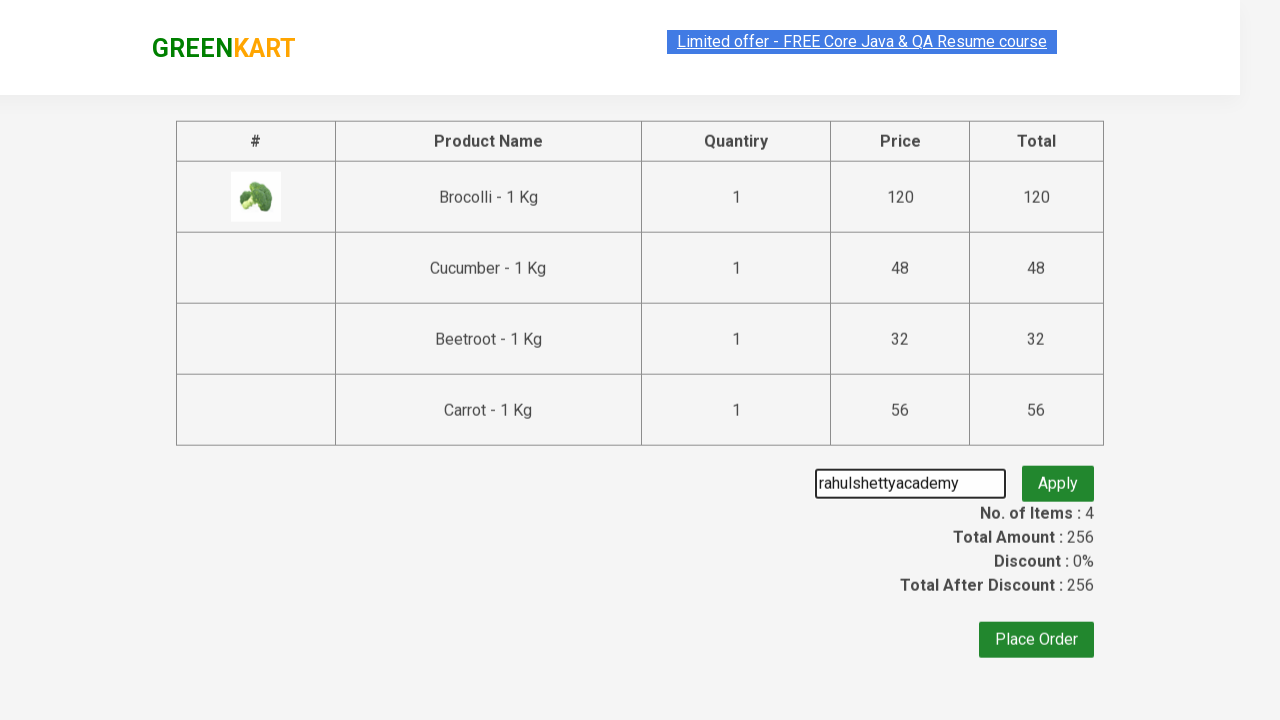

Clicked Apply button to apply promo code at (1058, 477) on .promoBtn
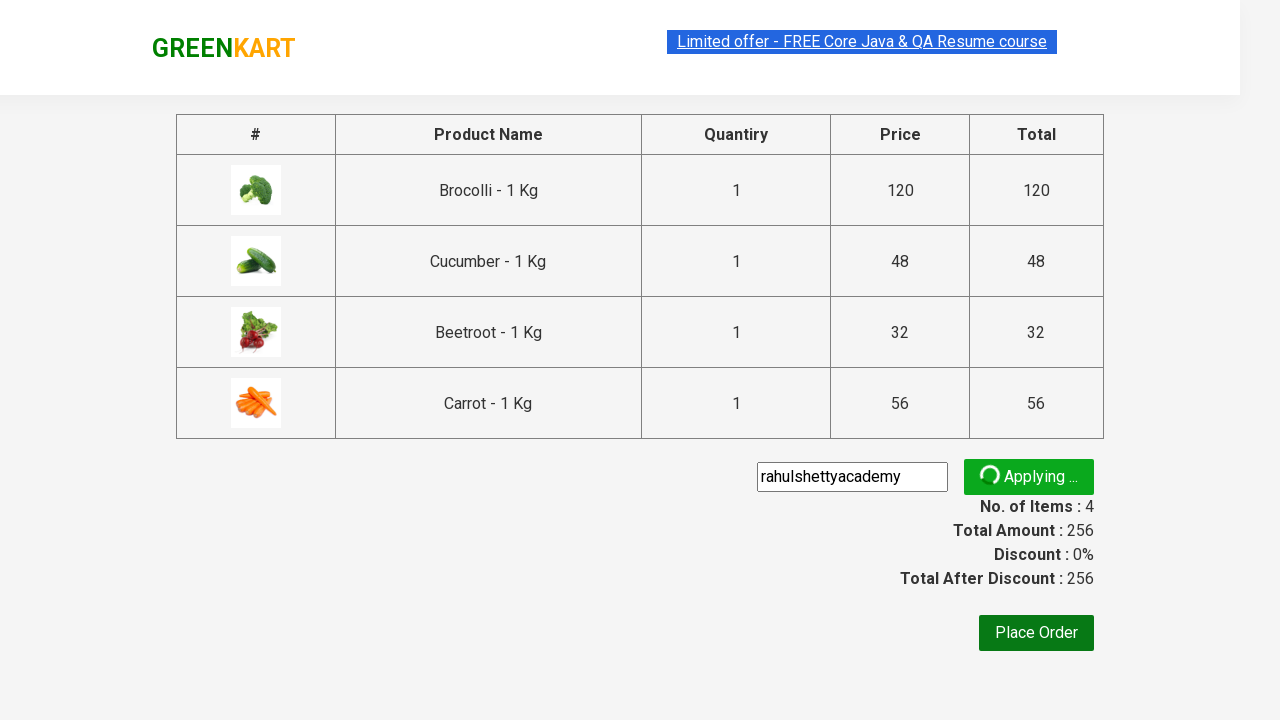

Promo code verification message appeared
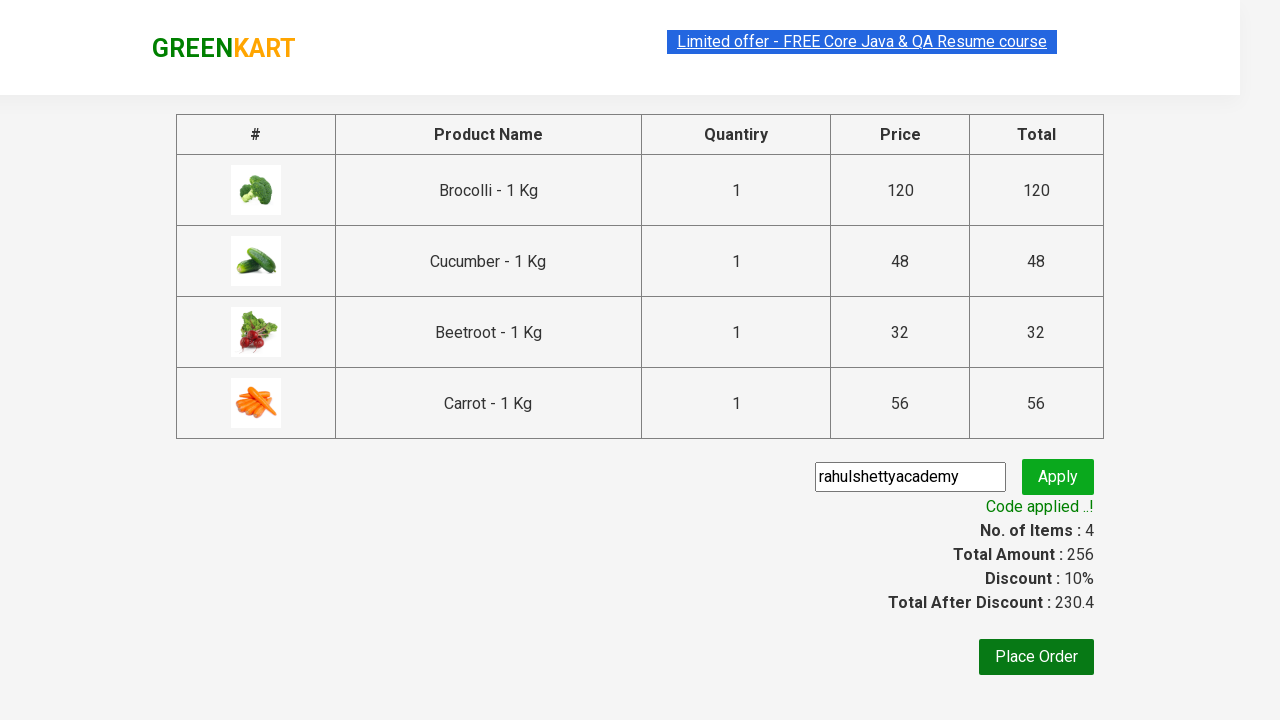

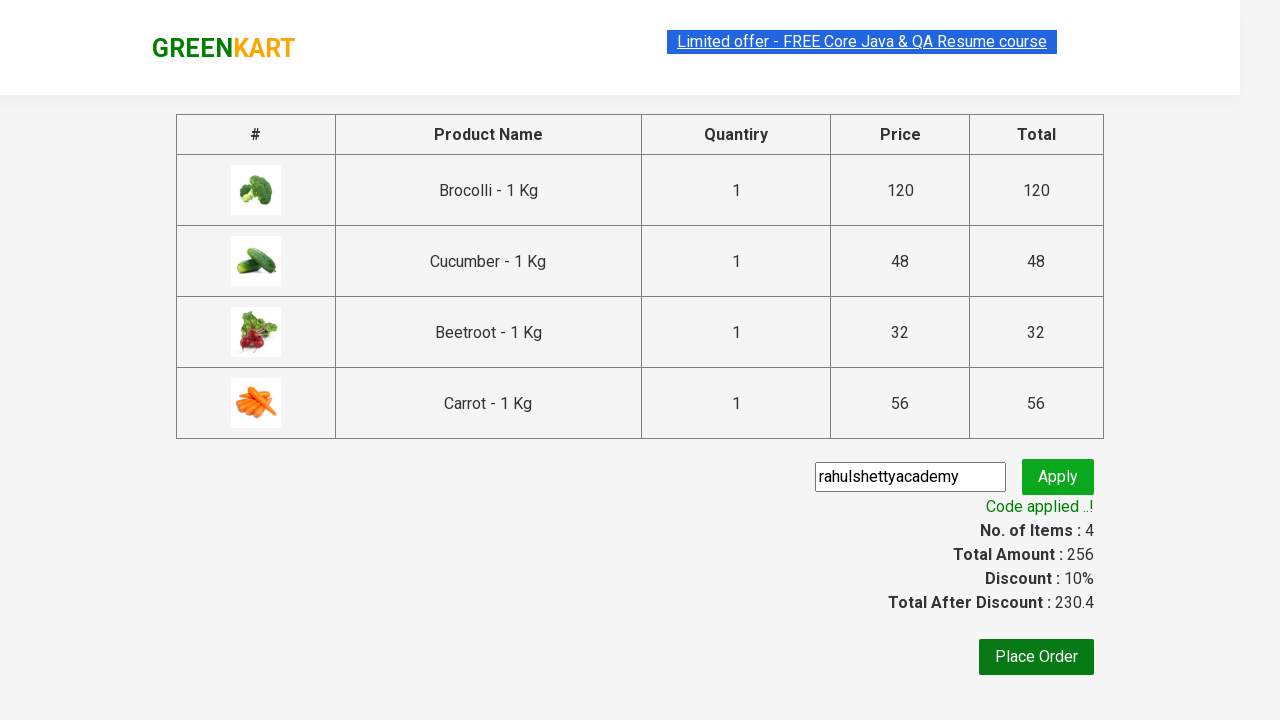